Tests division by zero behavior of a calculator by dividing 12 by 0 and verifying the result shows Infinity

Starting URL: https://safatelli.github.io/tp-test-logiciel/assets/calc.html

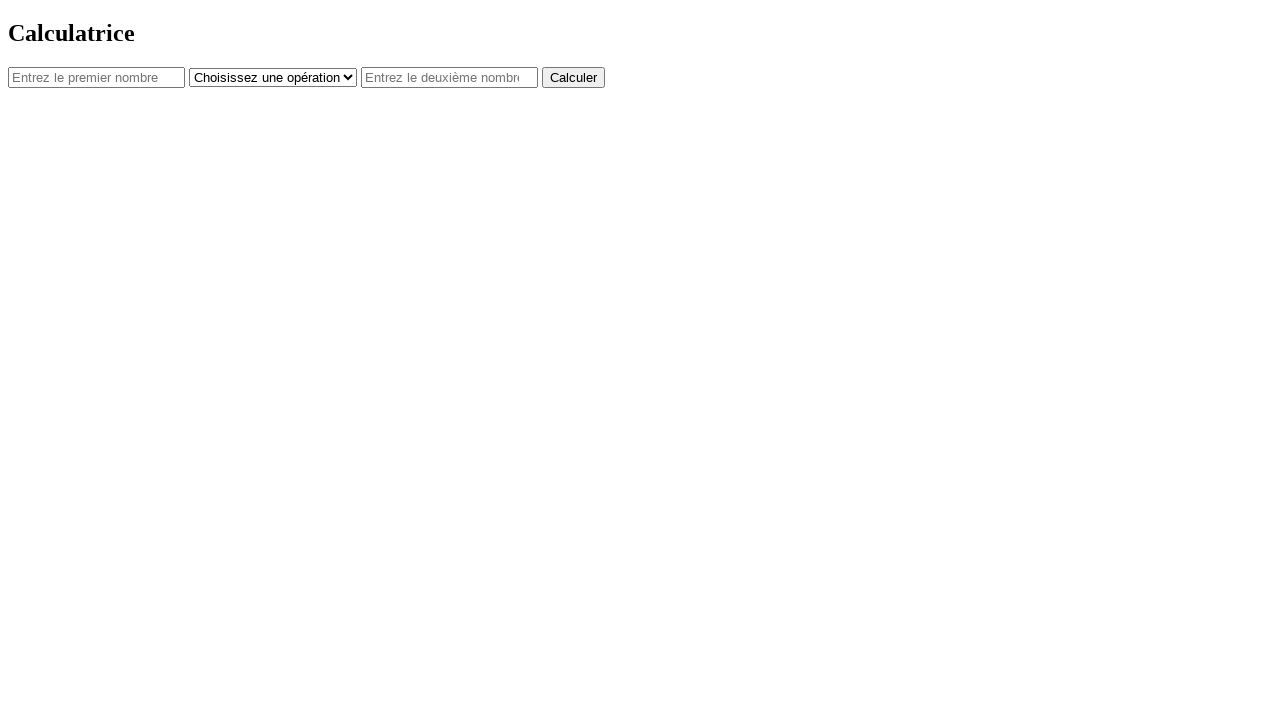

Clicked on first number field at (96, 77) on #num1
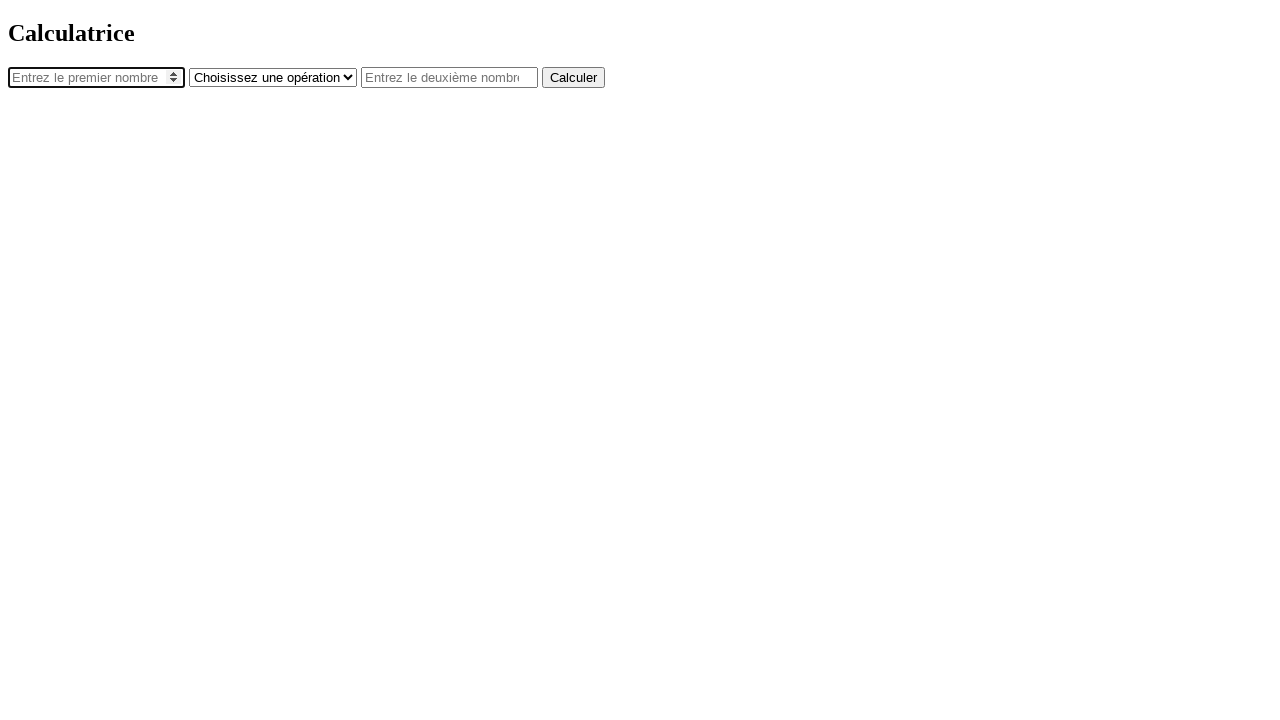

Filled first number field with 12 on #num1
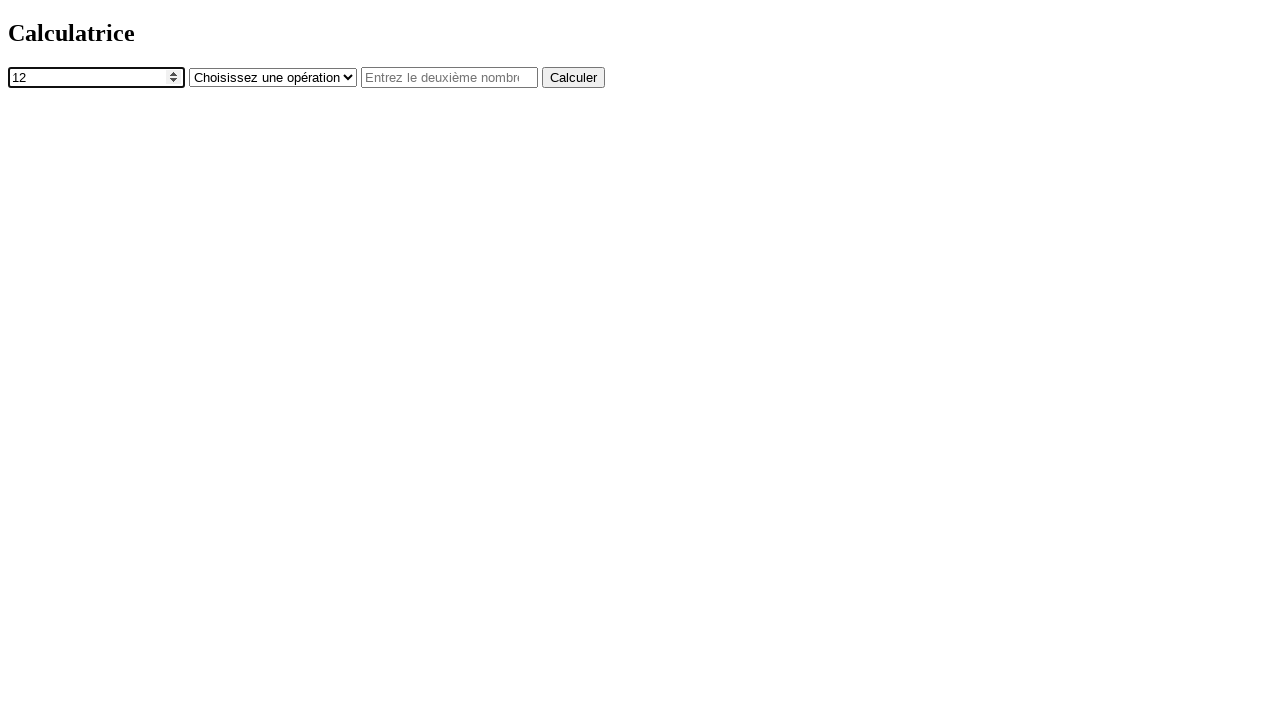

Clicked on operator field at (273, 77) on #operator
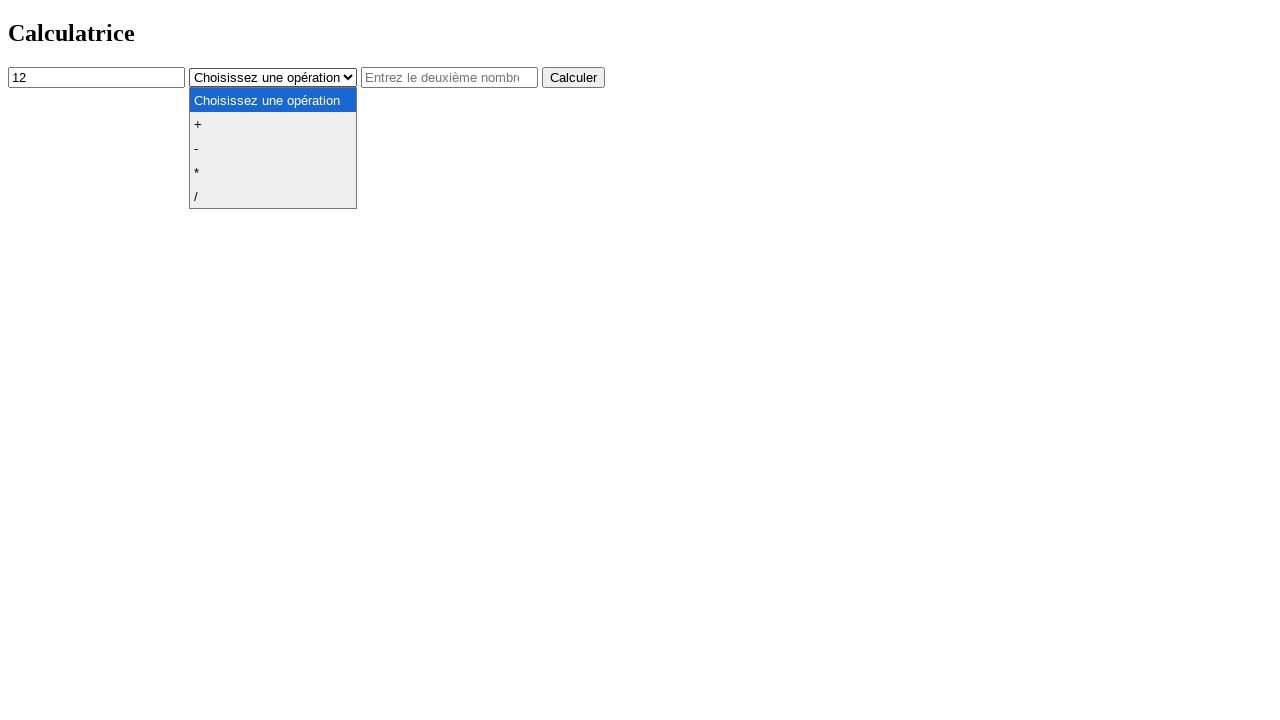

Selected division operator on #operator
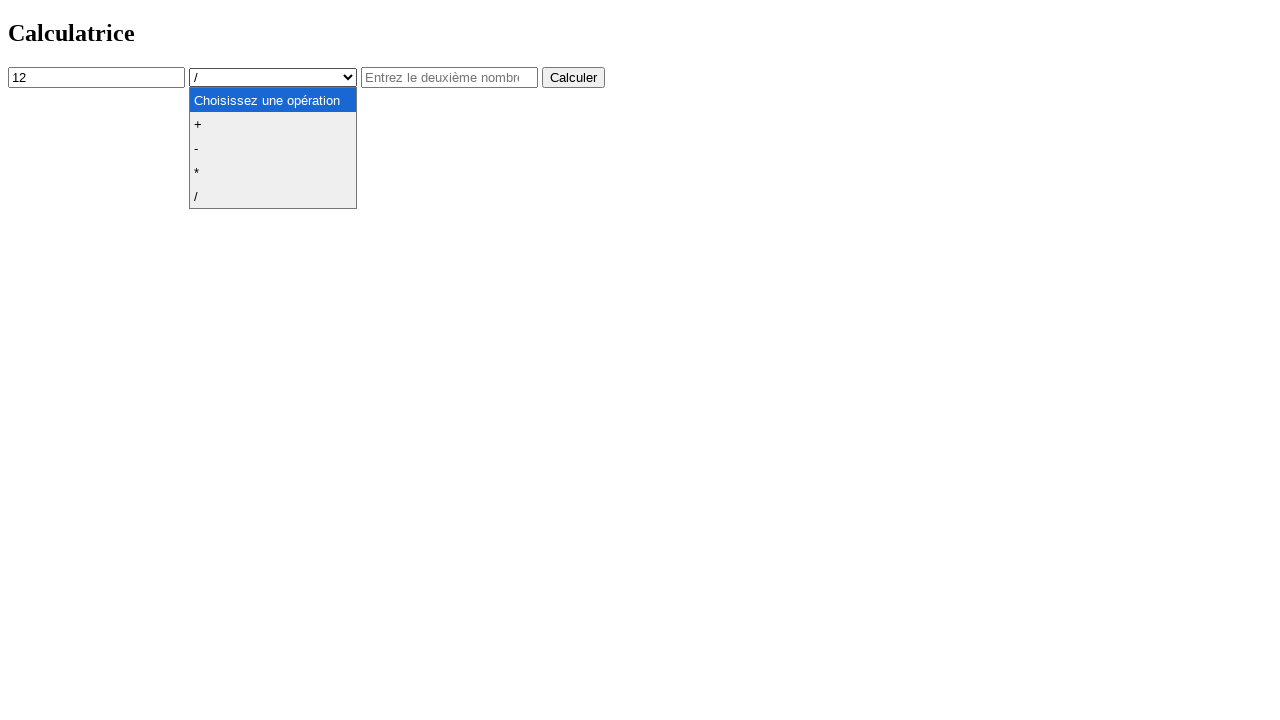

Clicked on second number field at (450, 77) on #num2
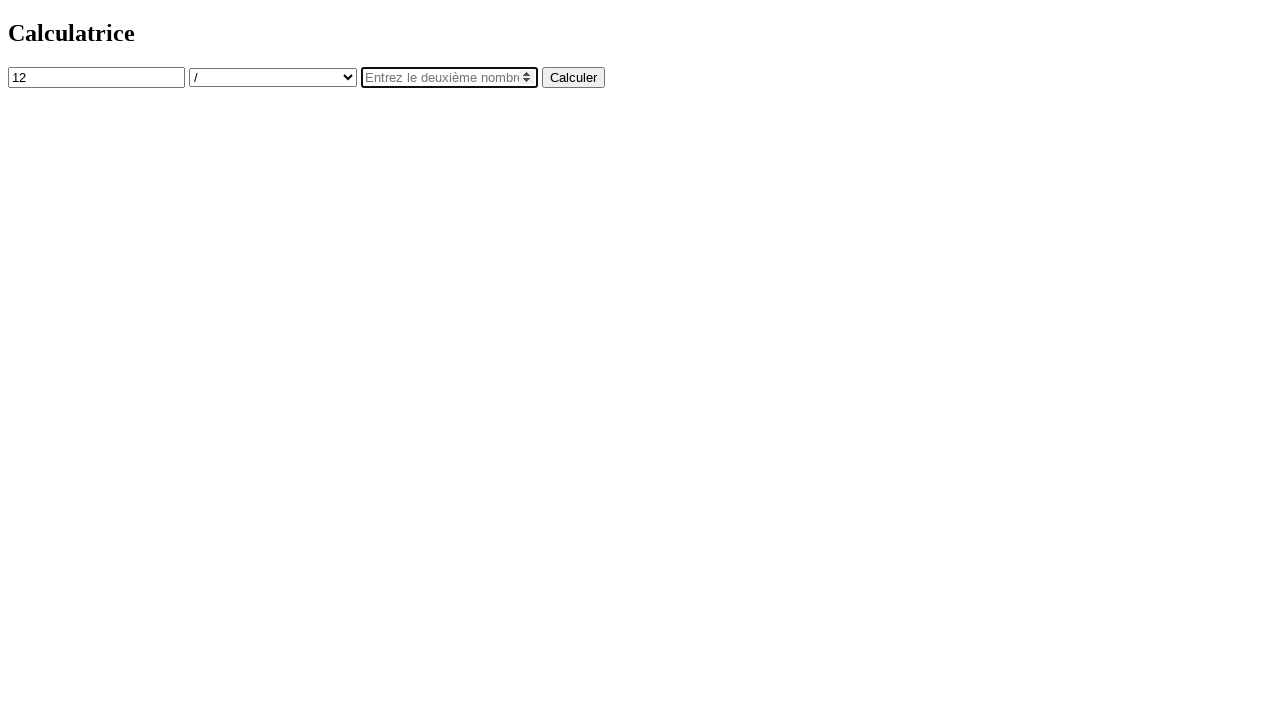

Filled second number field with 0 on #num2
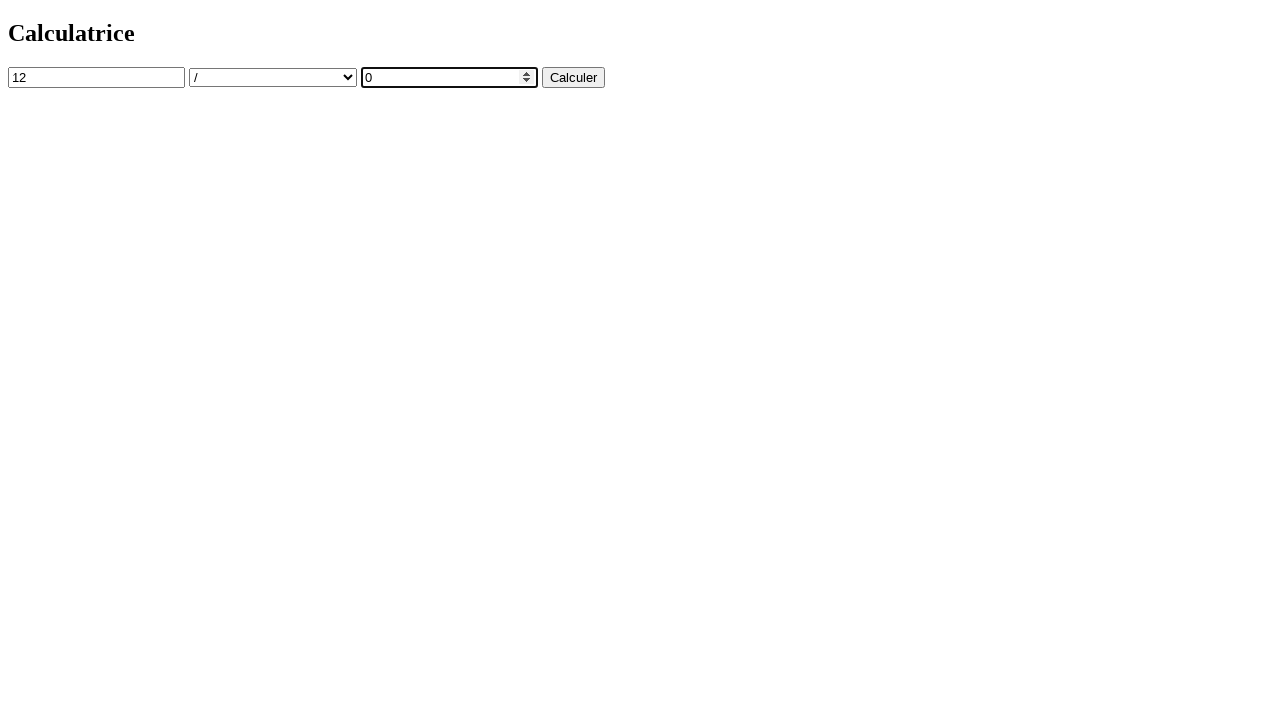

Clicked calculate button to divide 12 by 0 at (574, 77) on button
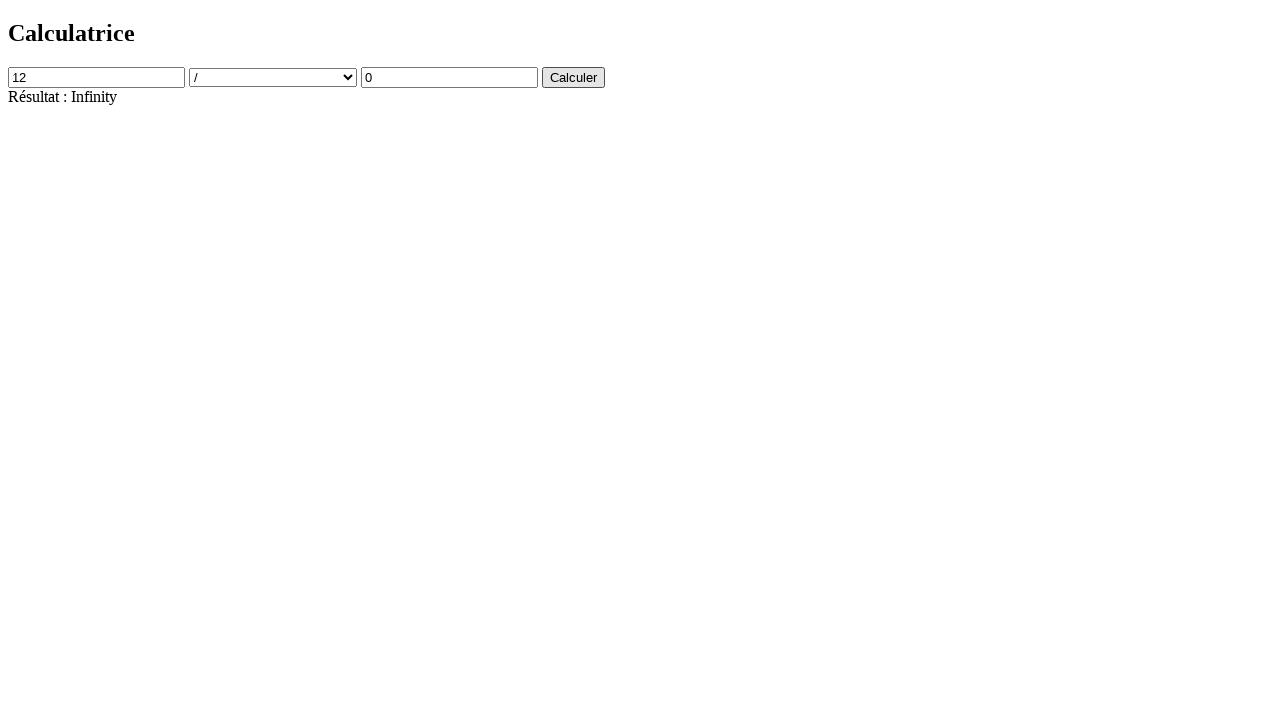

Result element loaded, verifying division by zero behavior
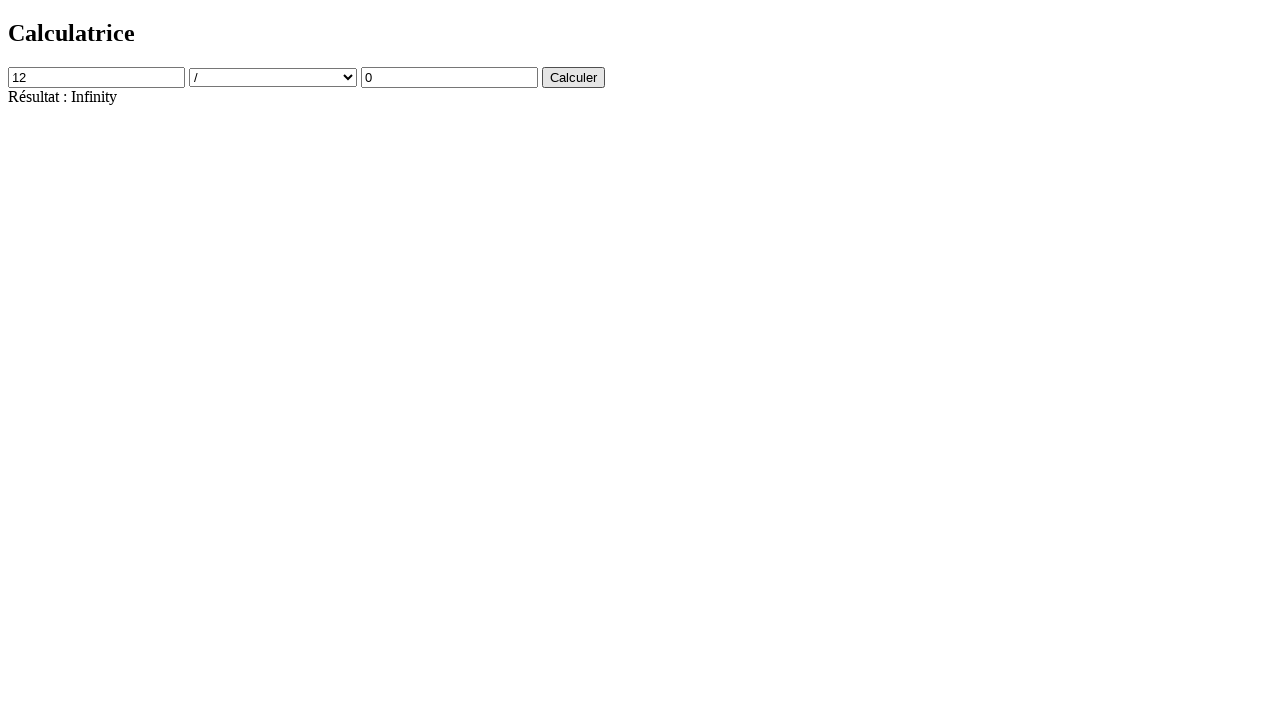

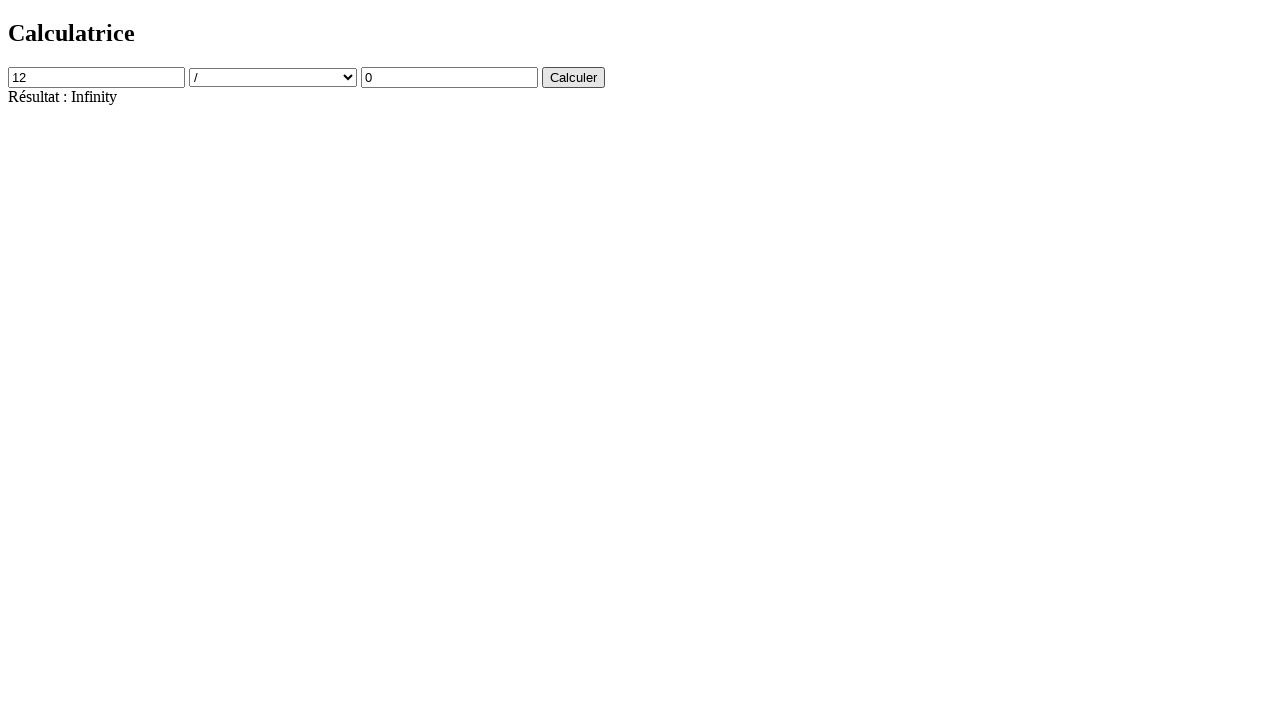